Tests a jQuery combo tree dropdown by clicking on the input box to open the dropdown and selecting multiple choices from the list

Starting URL: https://www.jqueryscript.net/demo/Drop-Down-Combo-Tree/

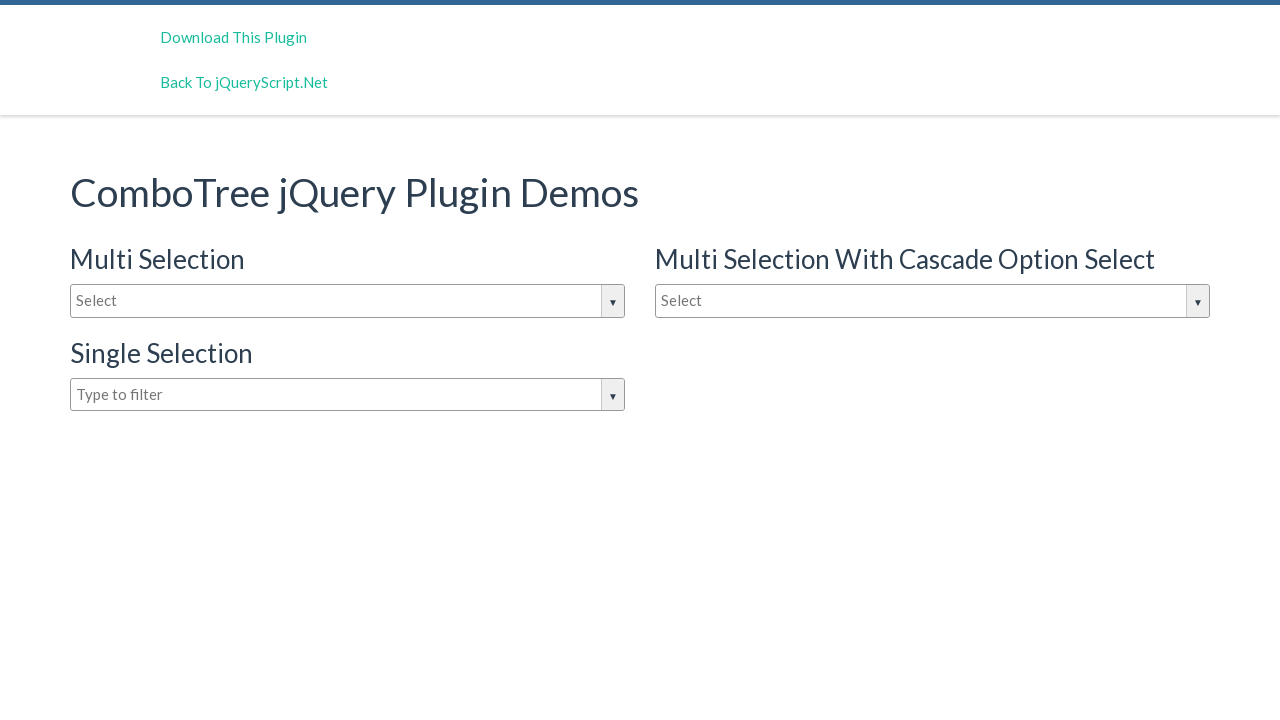

Clicked on the dropdown input box to open it at (348, 301) on #justAnInputBox
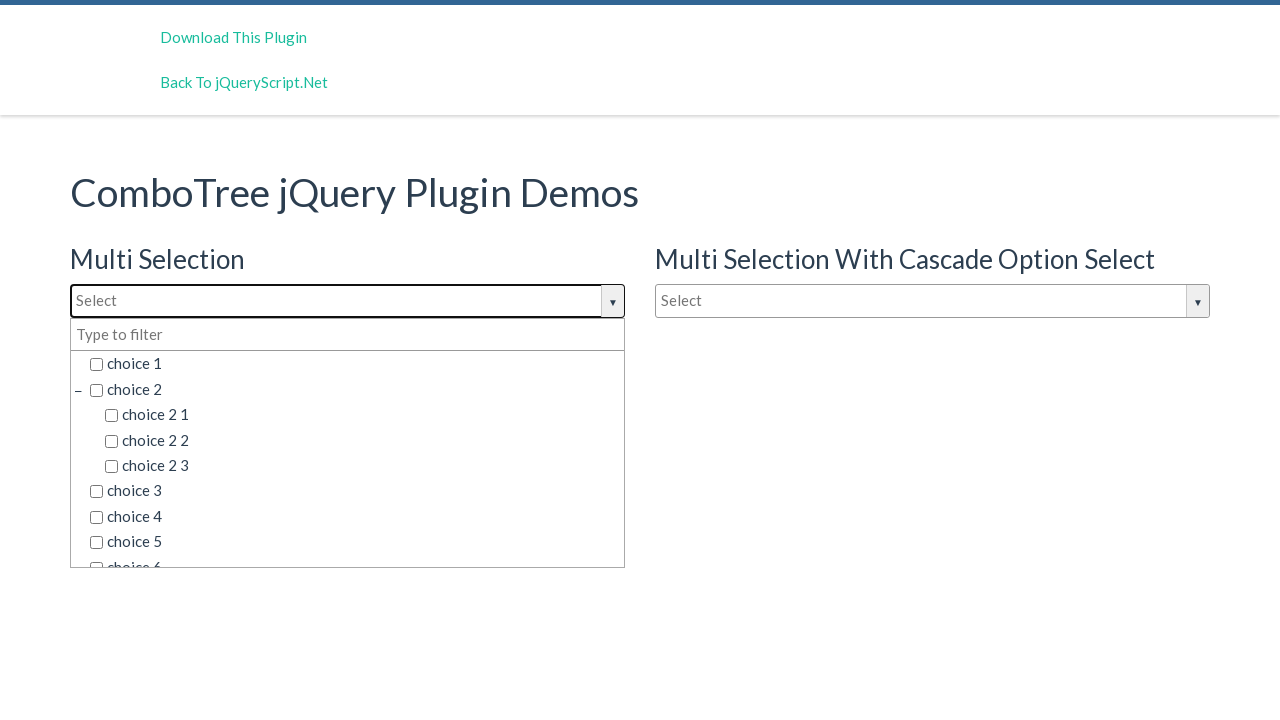

Waited for dropdown container to appear
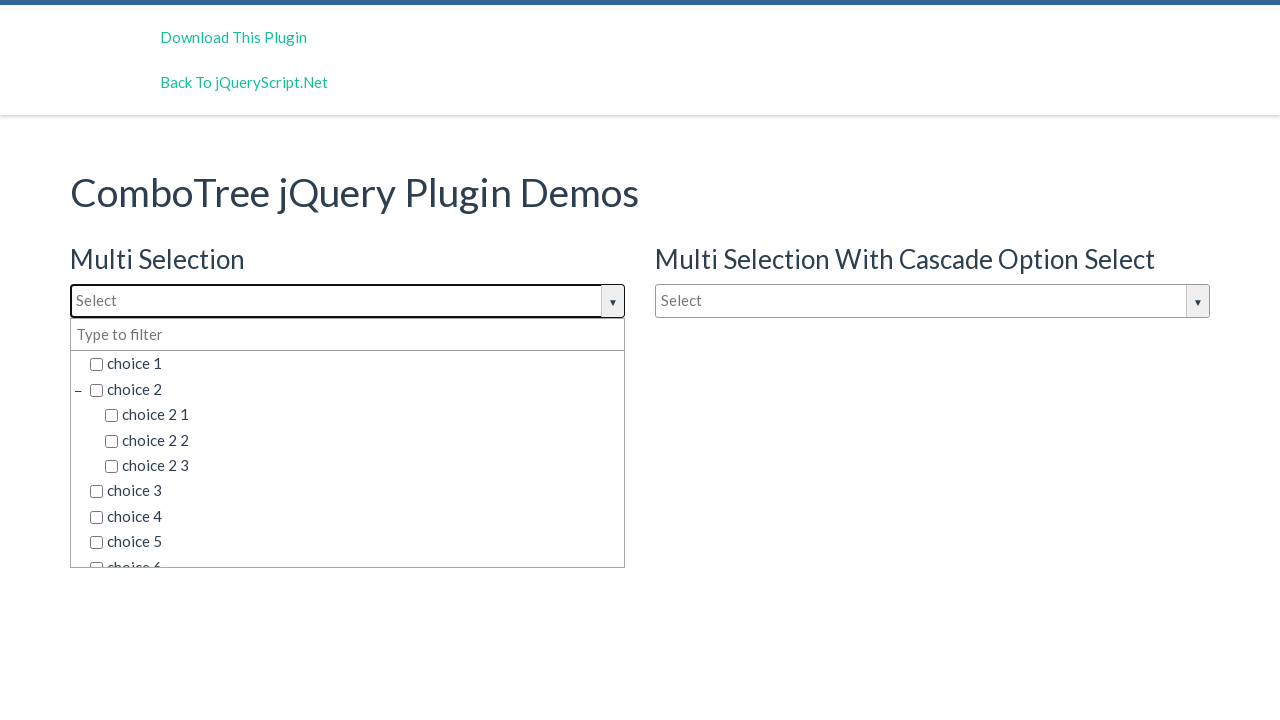

Located 18 options in the dropdown
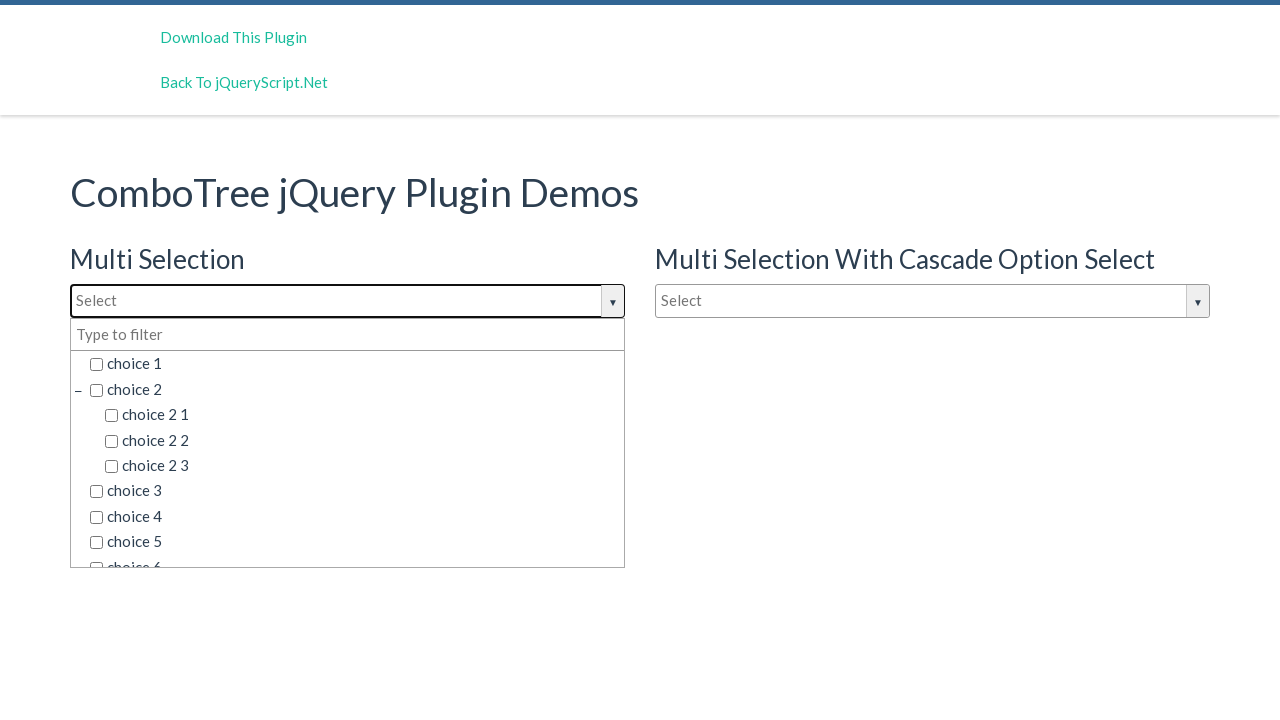

Selected option 'choice 2' from the dropdown at (355, 389) on (//div[@class='comboTreeDropDownContainer'])[1]//li/span >> nth=2
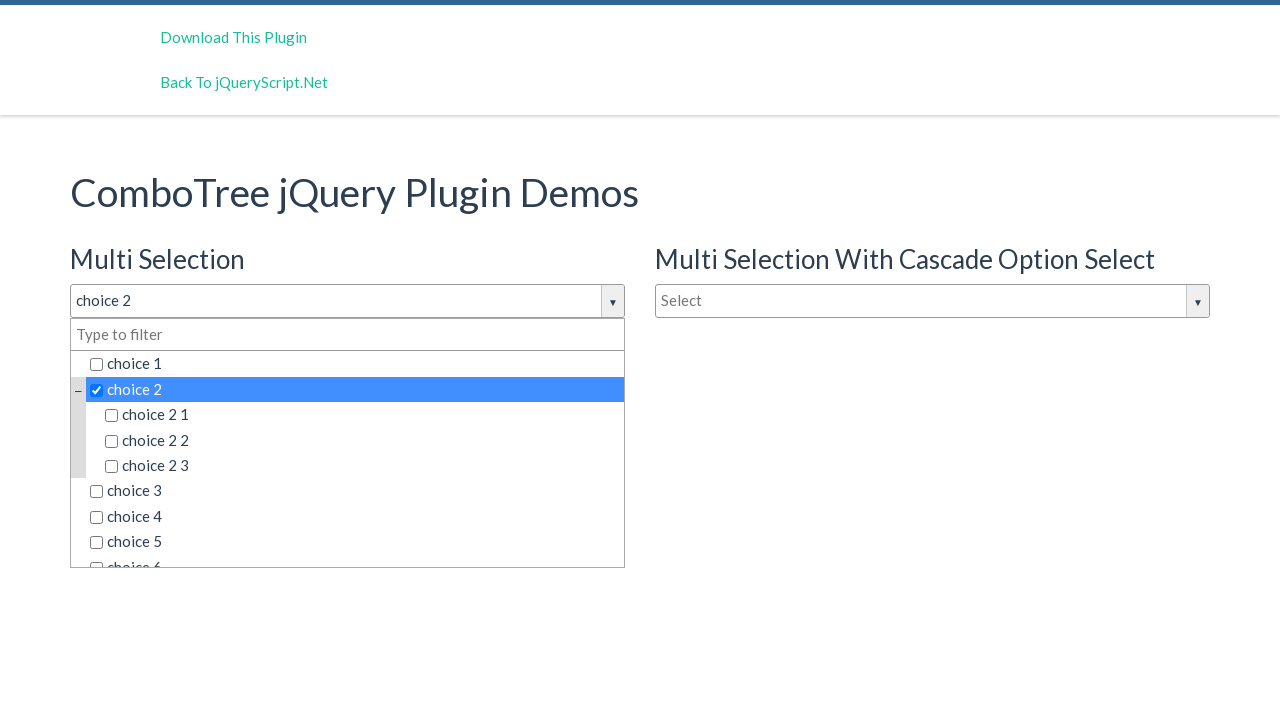

Selected option 'choice 6 2 1' from the dropdown at (370, 478) on (//div[@class='comboTreeDropDownContainer'])[1]//li/span >> nth=14
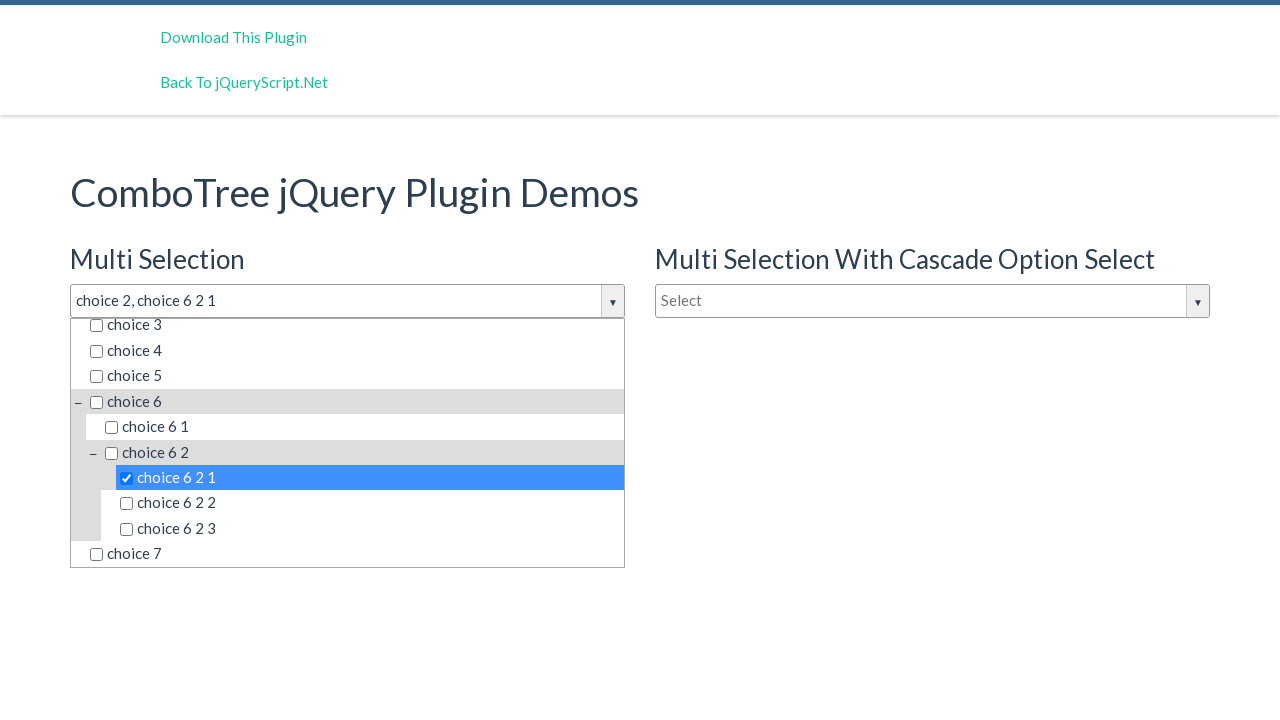

Selected option 'choice 7' from the dropdown at (355, 554) on (//div[@class='comboTreeDropDownContainer'])[1]//li/span >> nth=17
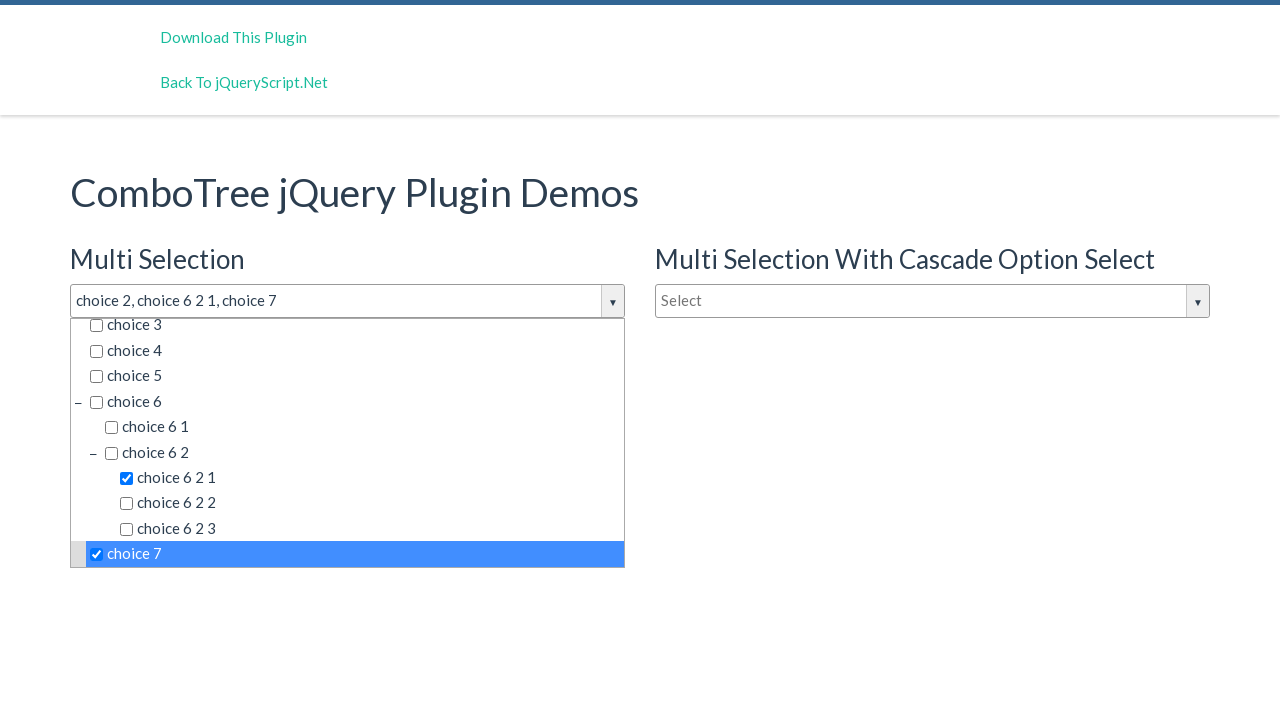

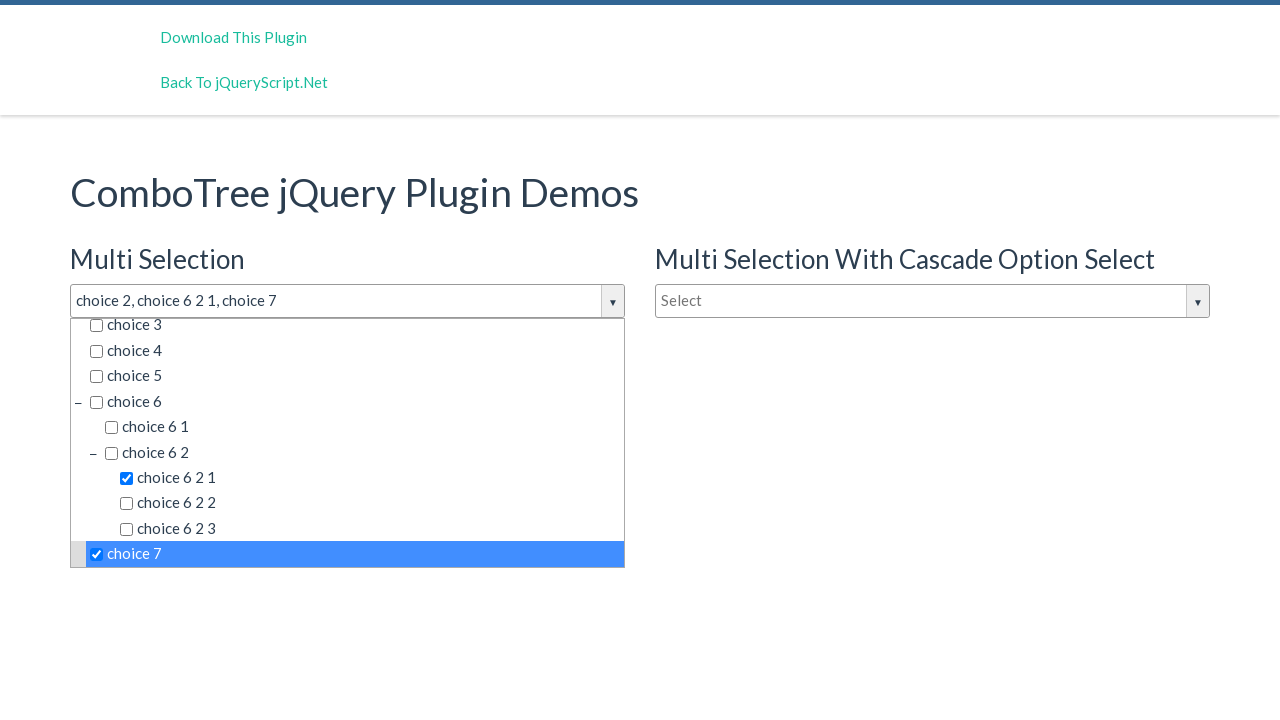